Tests the add/remove elements functionality by clicking the "Add Element" button 5 times and verifying that 5 delete buttons appear

Starting URL: http://the-internet.herokuapp.com/add_remove_elements/

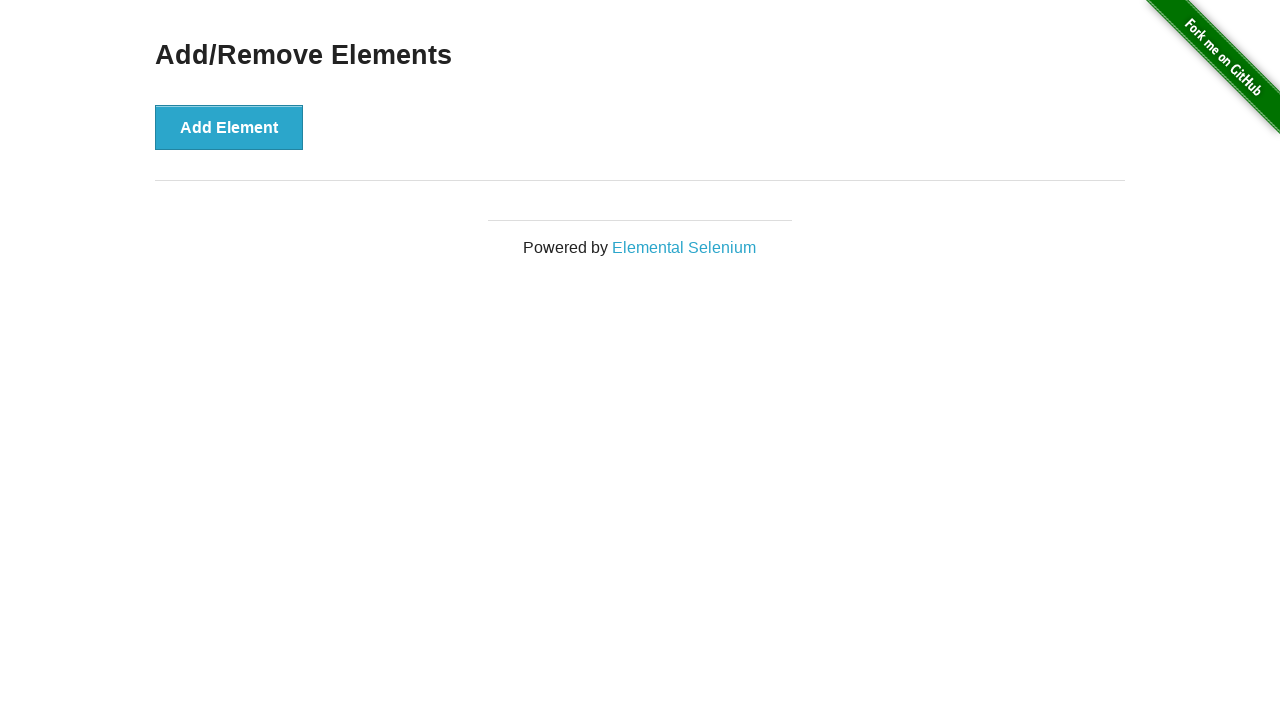

Navigated to add/remove elements page
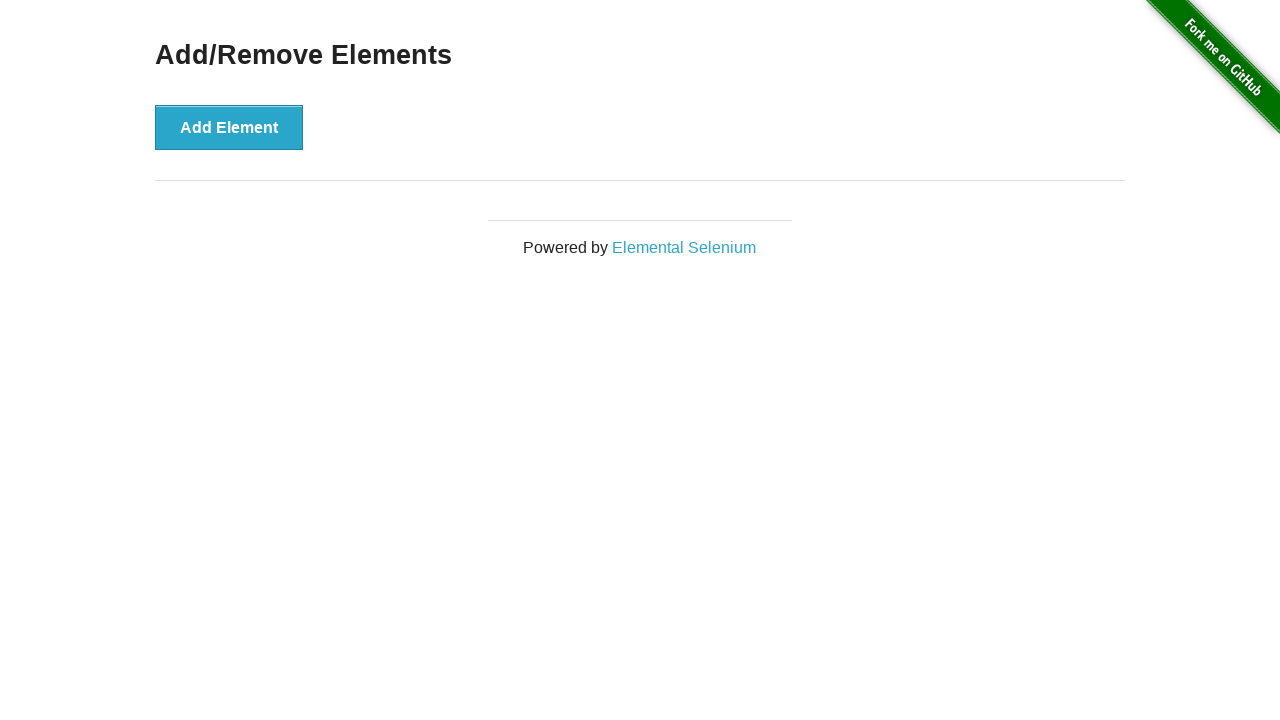

Clicked 'Add Element' button at (229, 127) on [onclick="addElement()"]
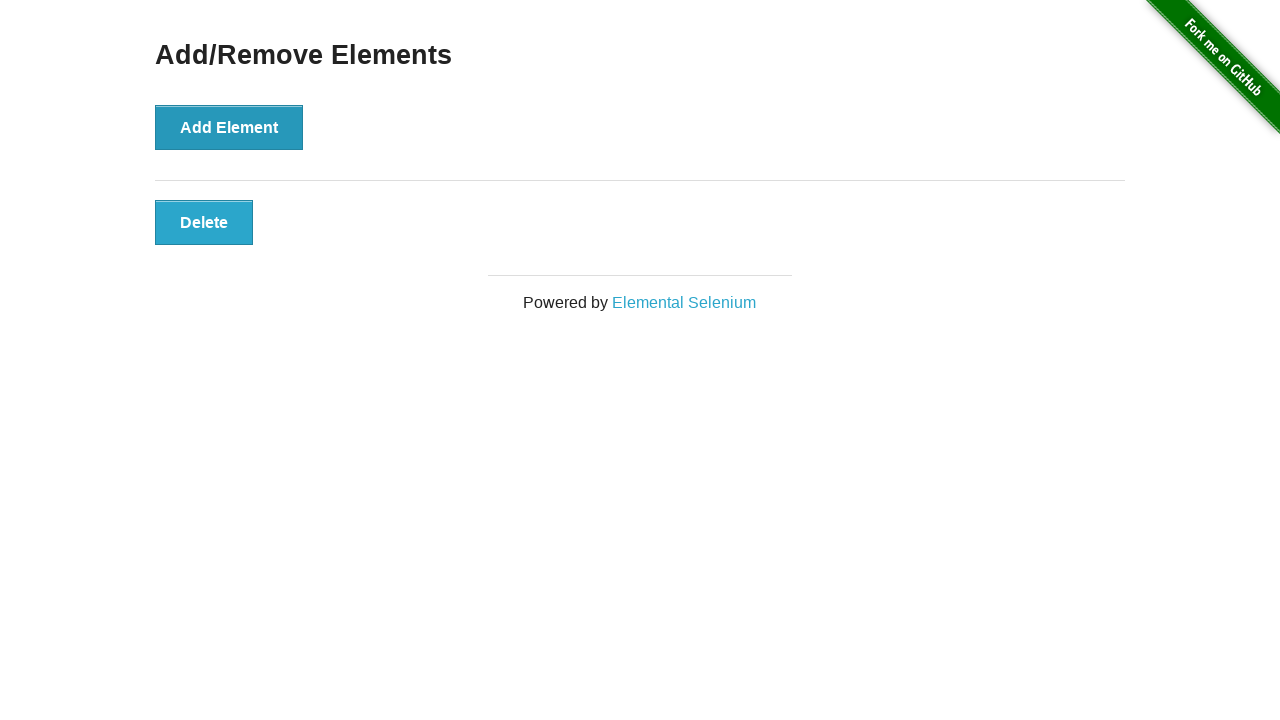

Clicked 'Add Element' button at (229, 127) on [onclick="addElement()"]
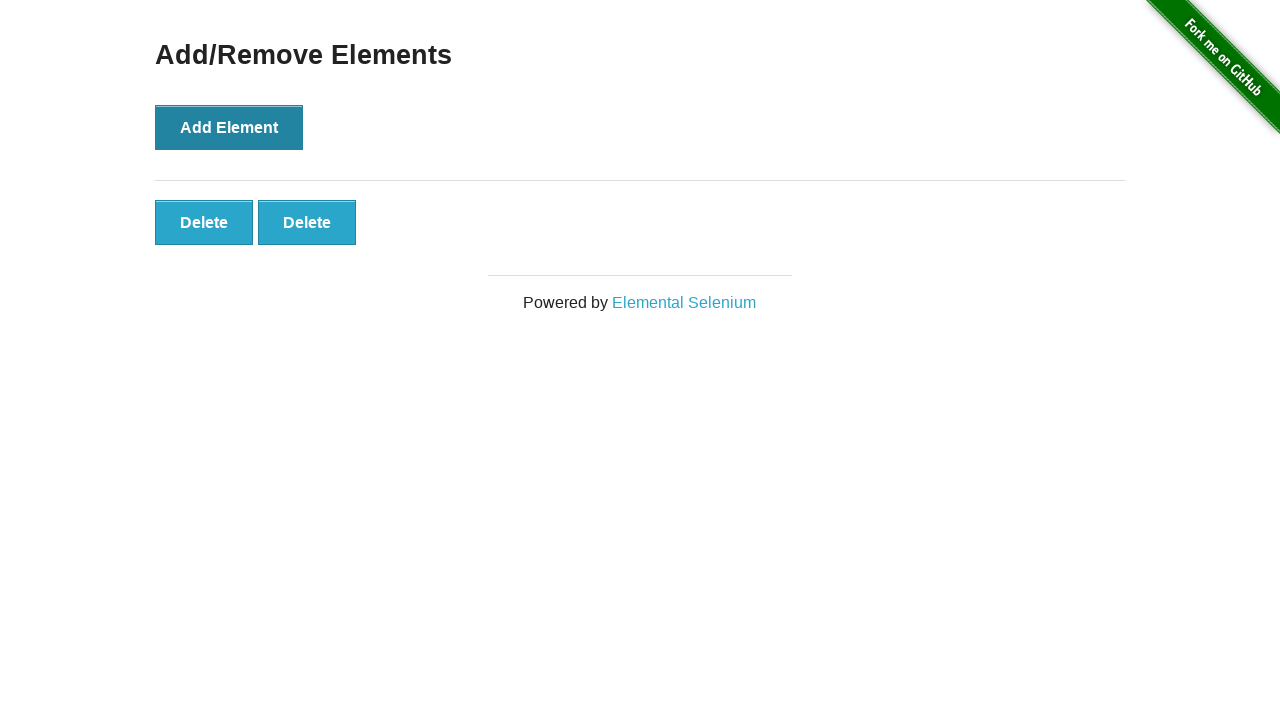

Clicked 'Add Element' button at (229, 127) on [onclick="addElement()"]
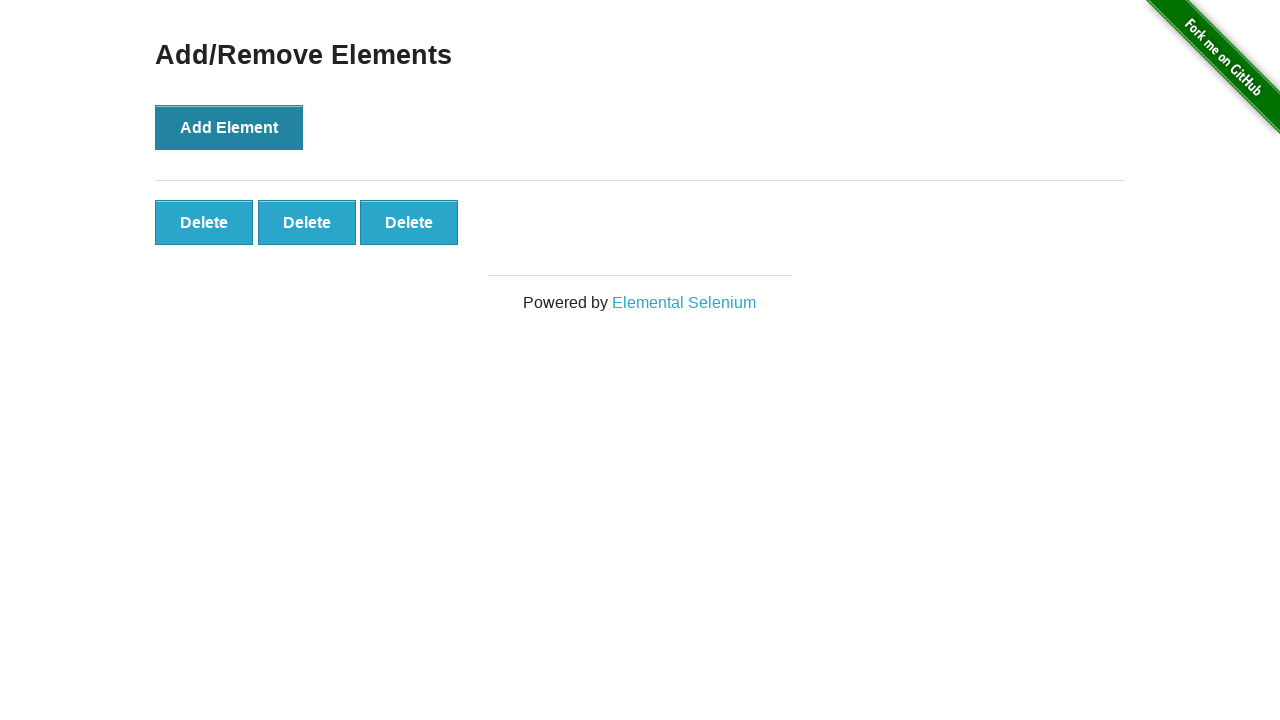

Clicked 'Add Element' button at (229, 127) on [onclick="addElement()"]
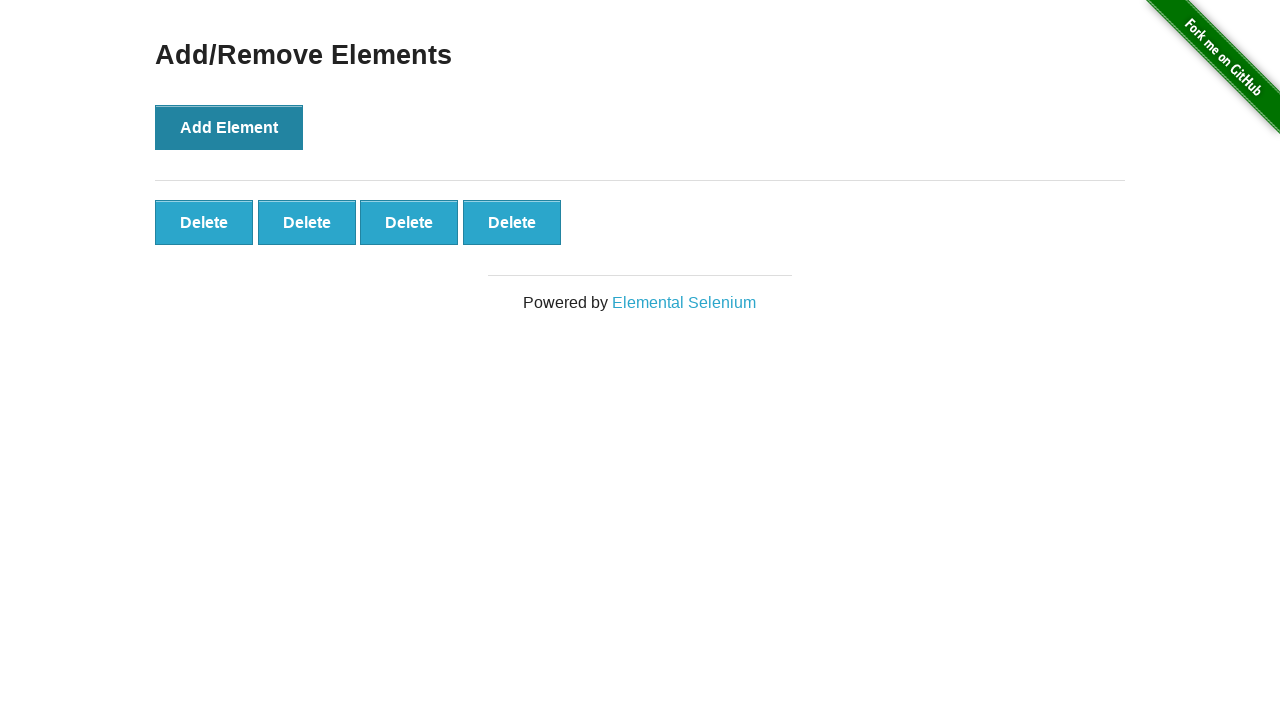

Clicked 'Add Element' button at (229, 127) on [onclick="addElement()"]
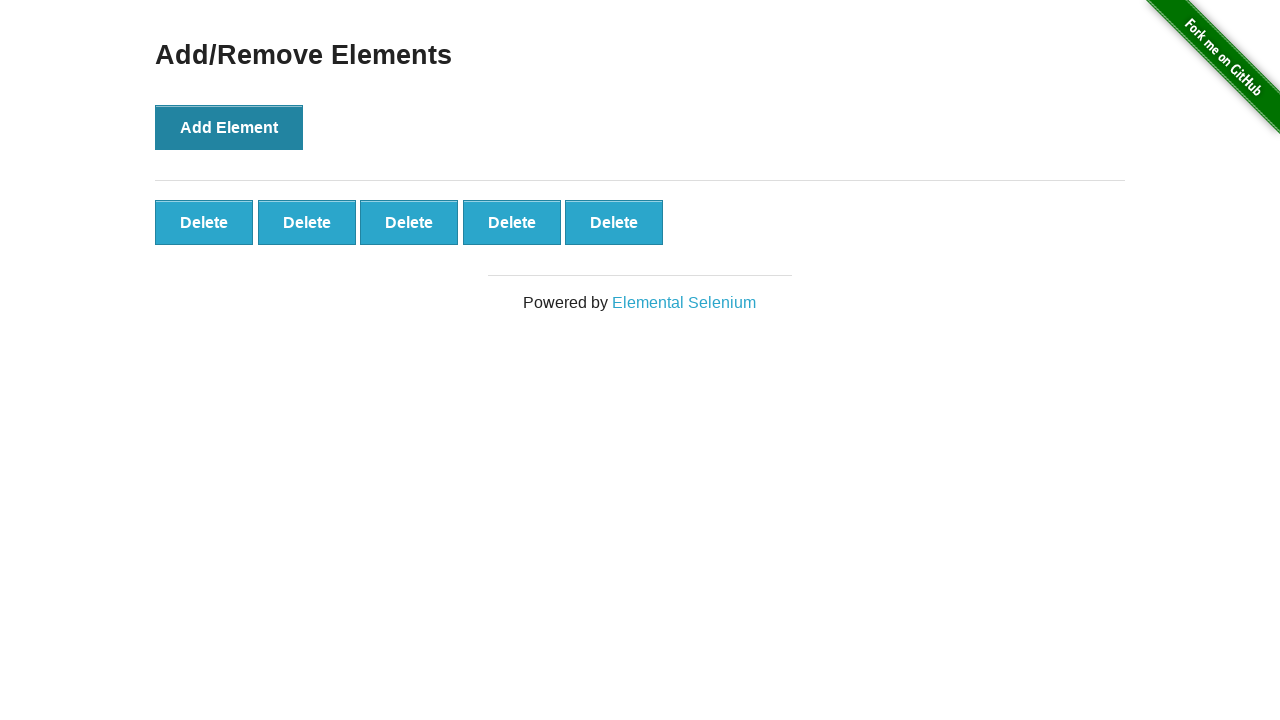

Delete buttons loaded
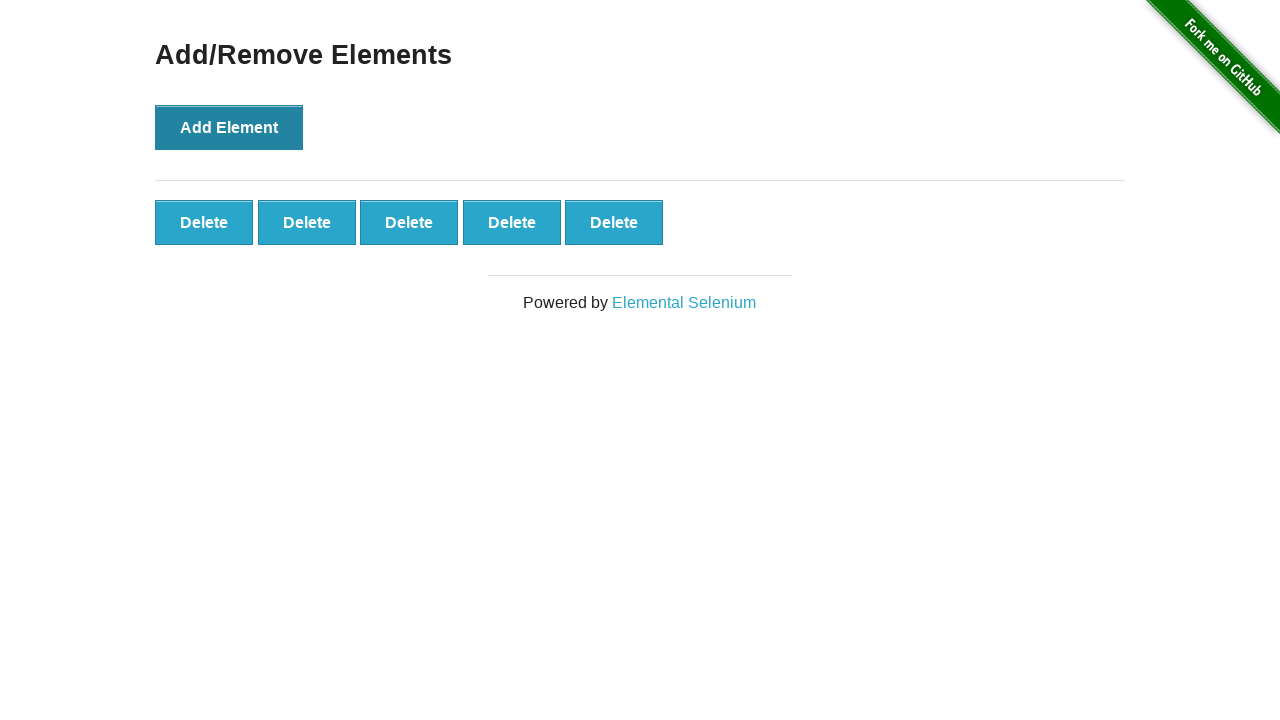

Verified 5 delete buttons are present
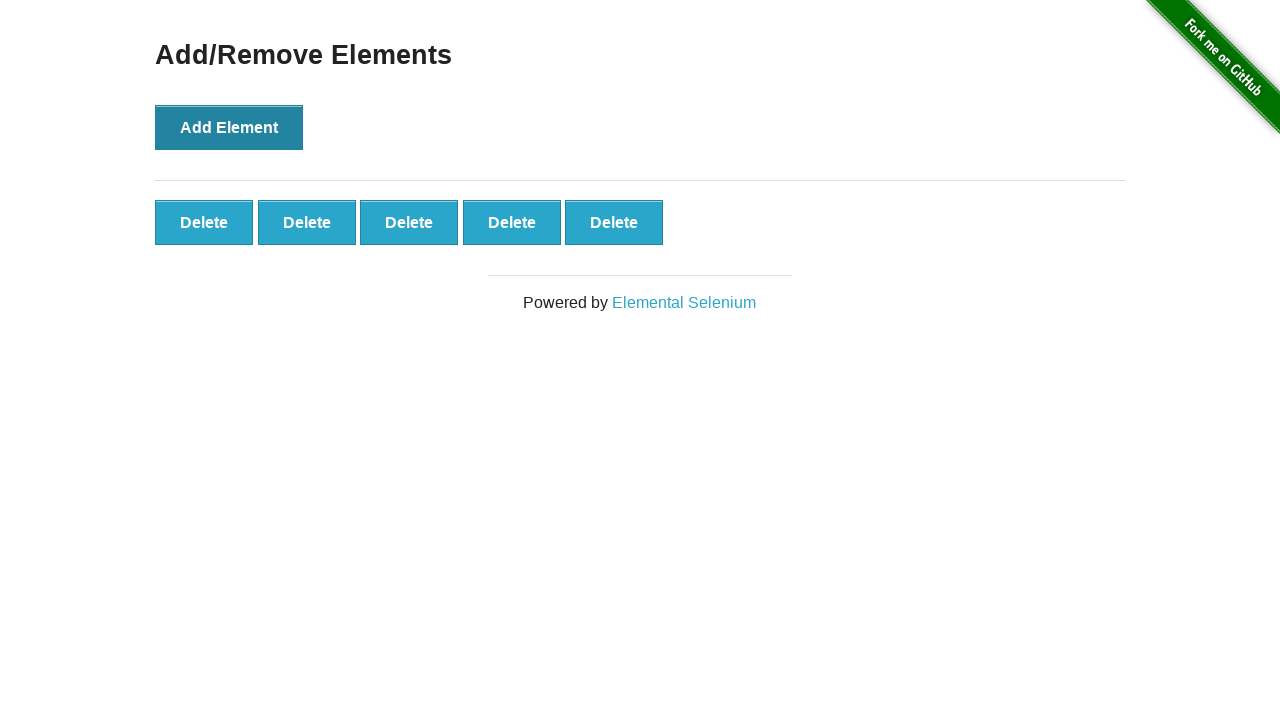

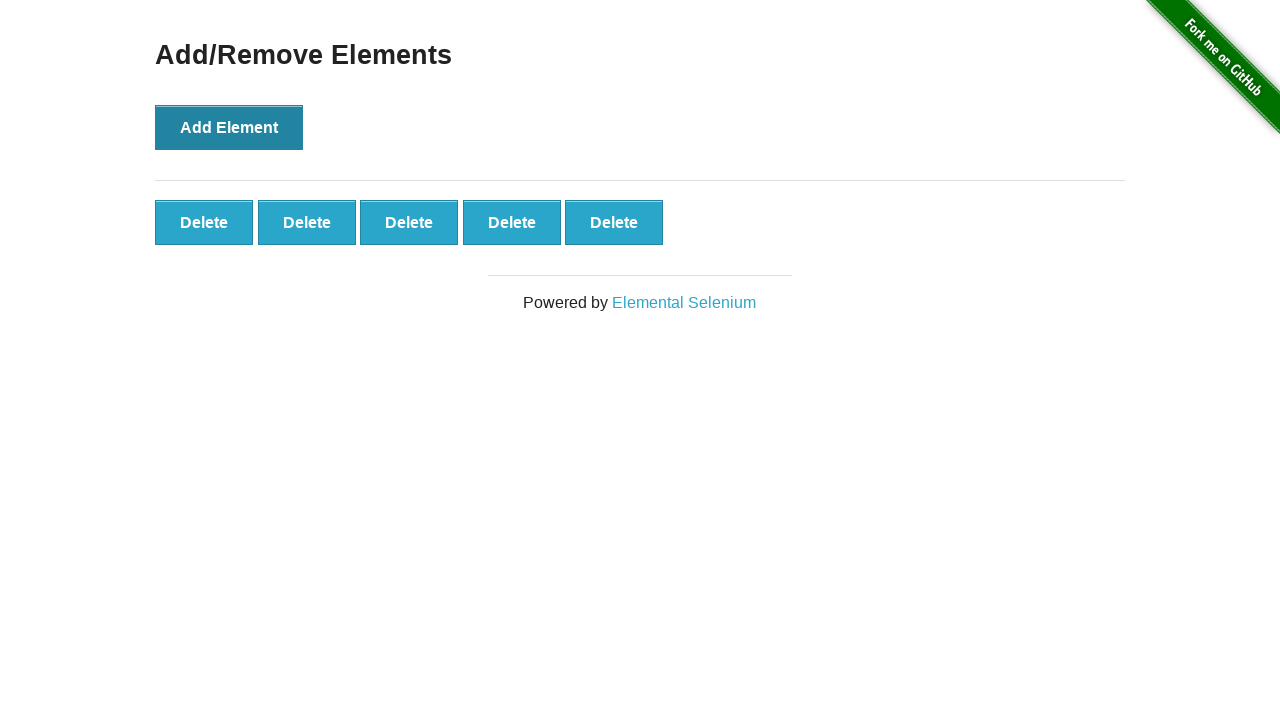